Navigates to a Selenium demo page and clicks a button that triggers console logging

Starting URL: https://www.selenium.dev/selenium/web/bidi/logEntryAdded.html

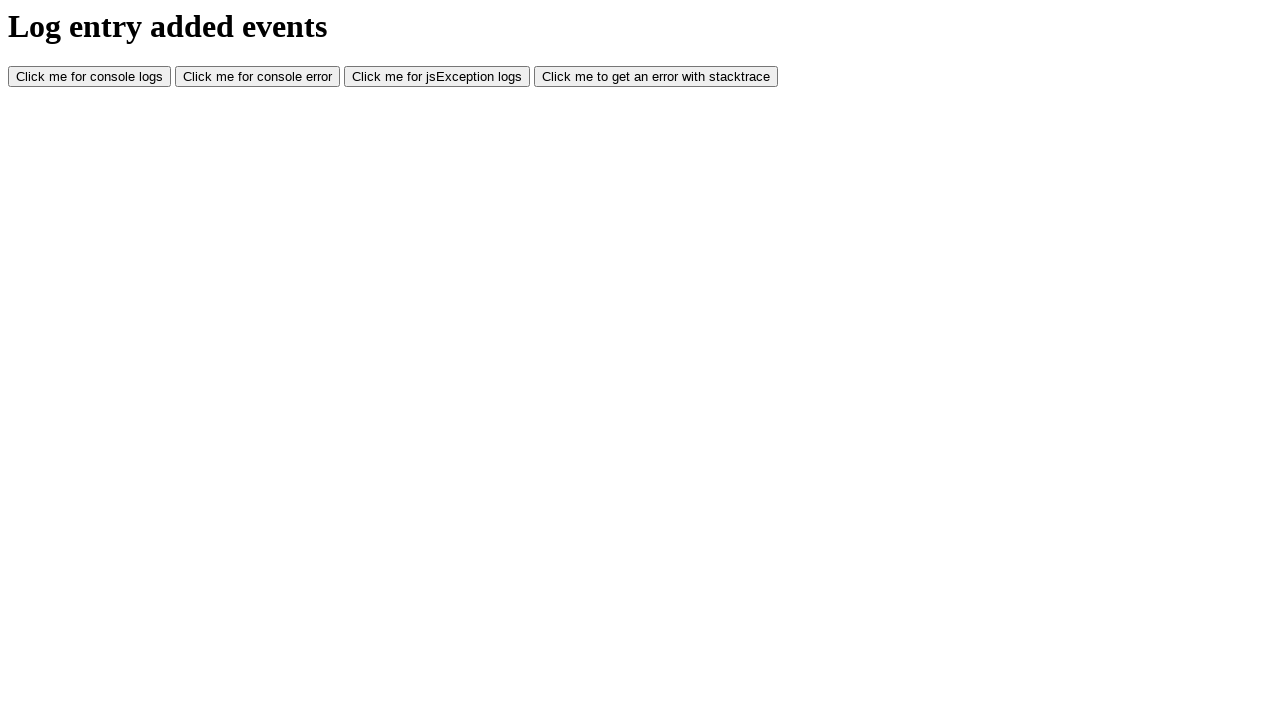

Clicked the console log button to trigger logging at (90, 77) on #consoleLog
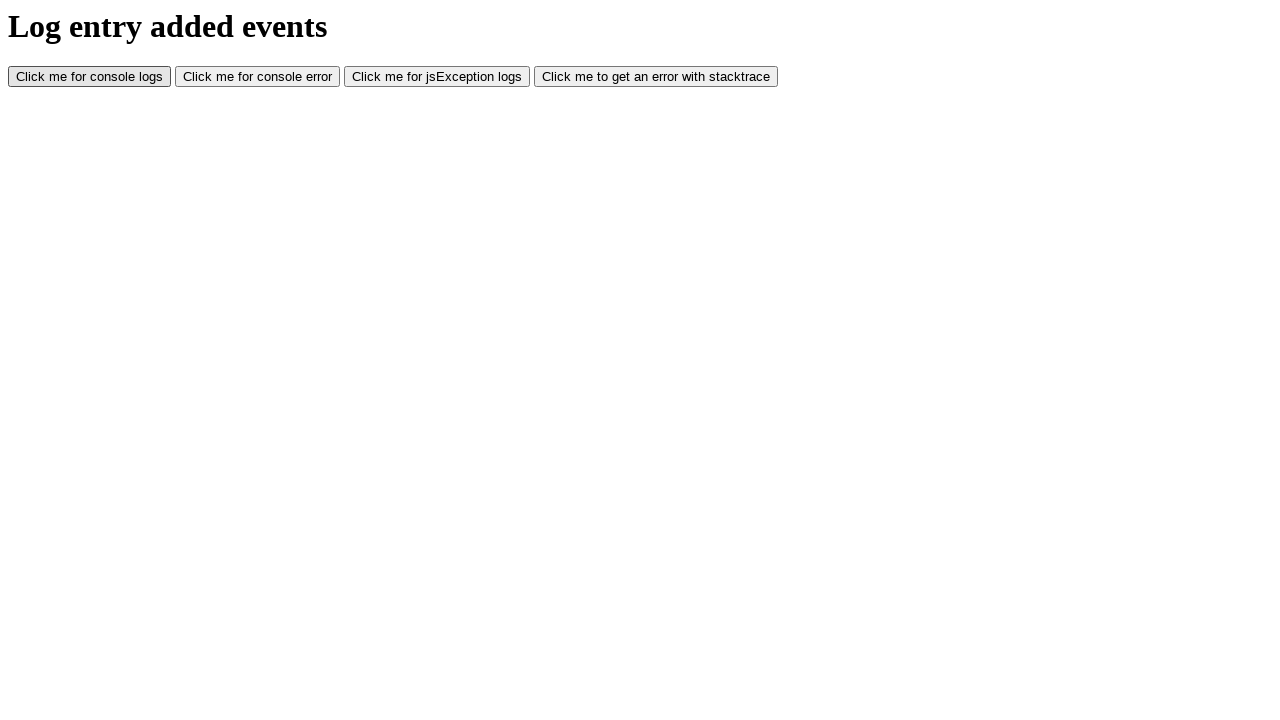

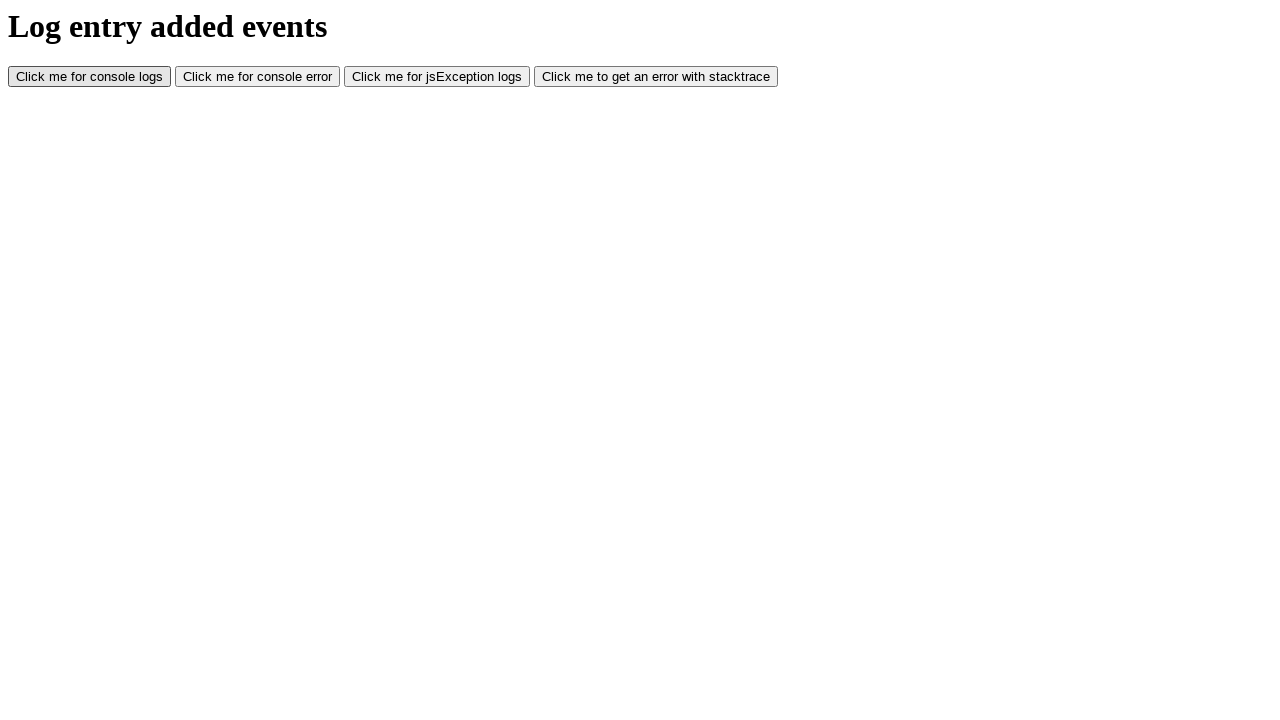